Navigates to the timeanddate.com world clock page and verifies that the world clock table with city information is displayed and contains data rows.

Starting URL: https://www.timeanddate.com/worldclock/

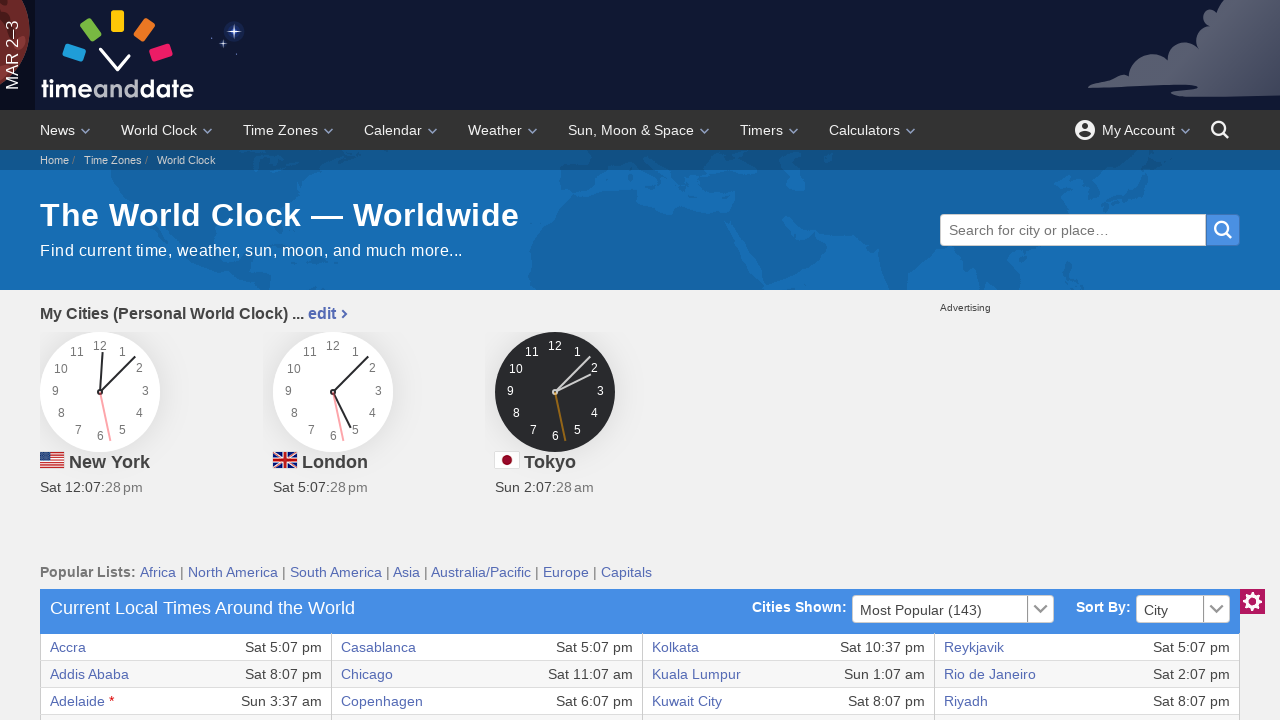

Waited for page to load with domcontentloaded state
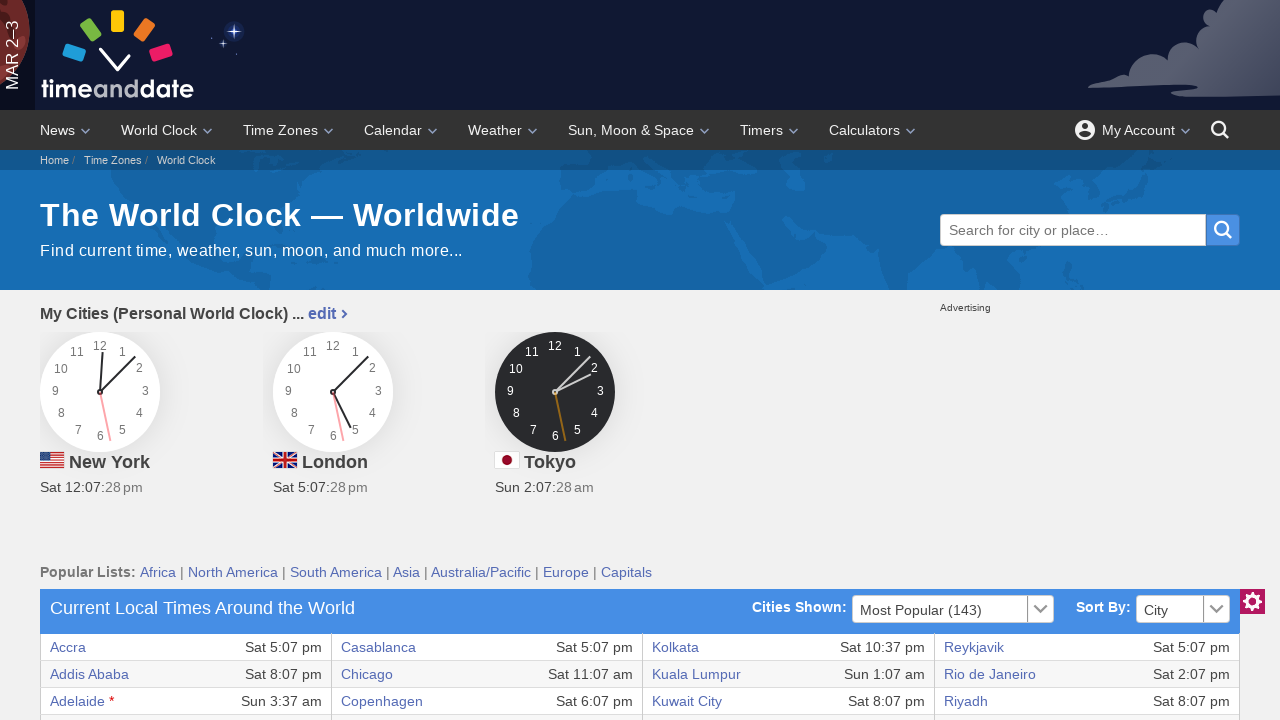

World clock table with data rows is visible
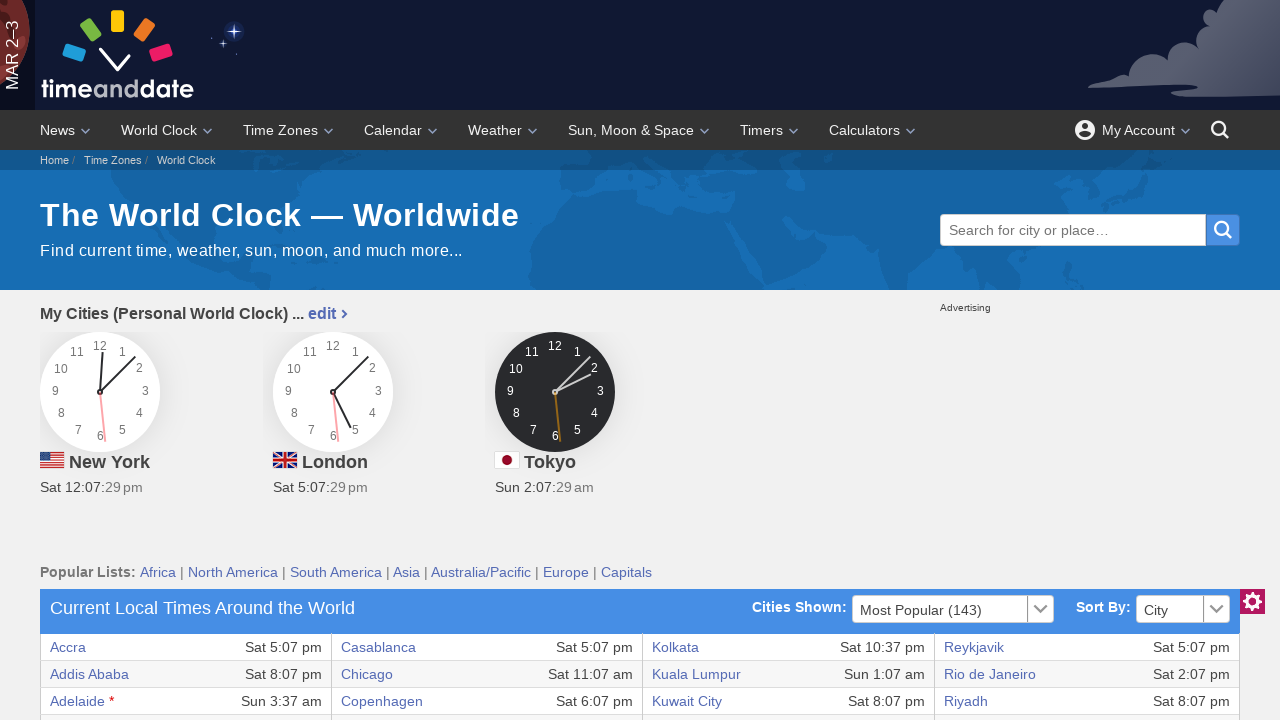

Verified first column of first row is visible in world clock table
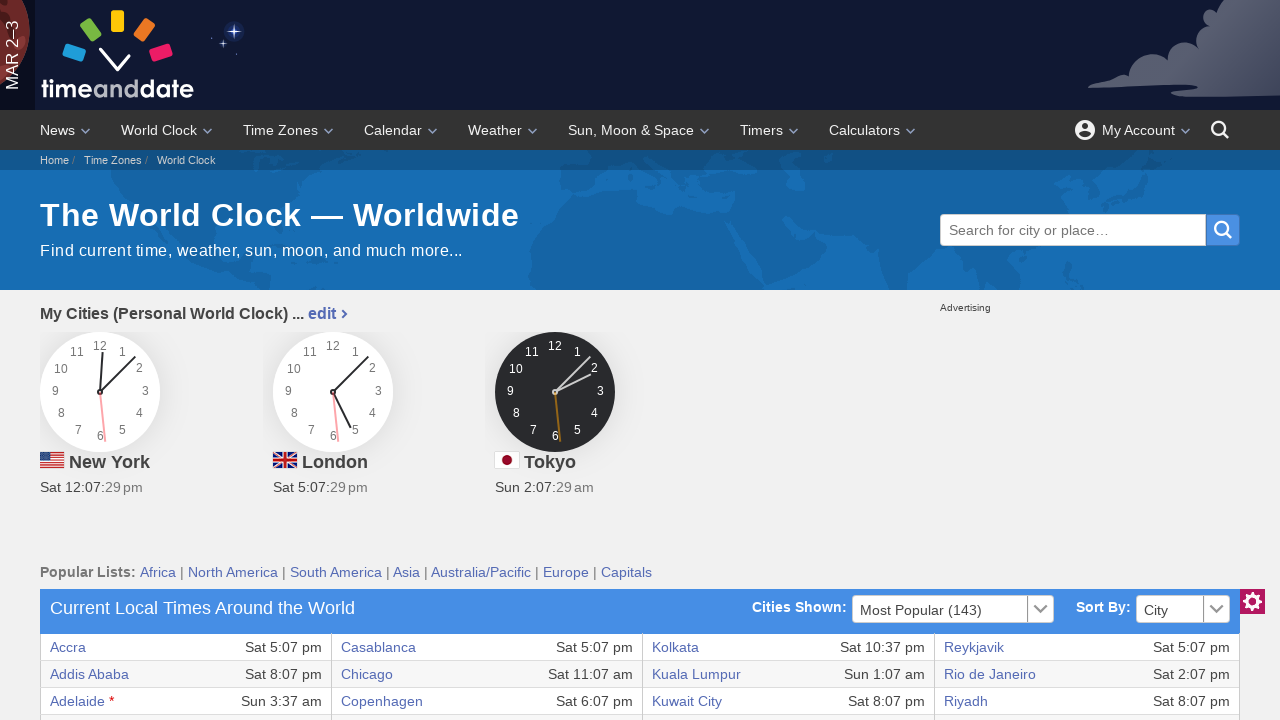

Verified multiple rows exist in table - row 20 is present with data
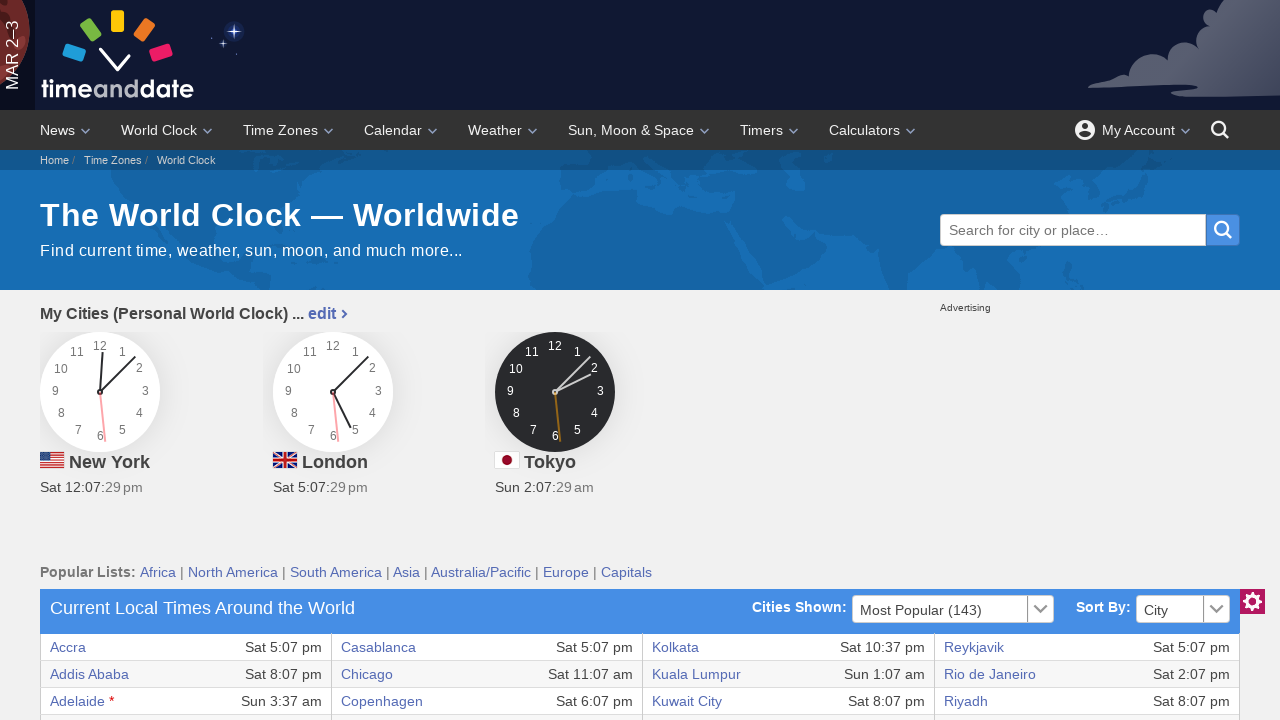

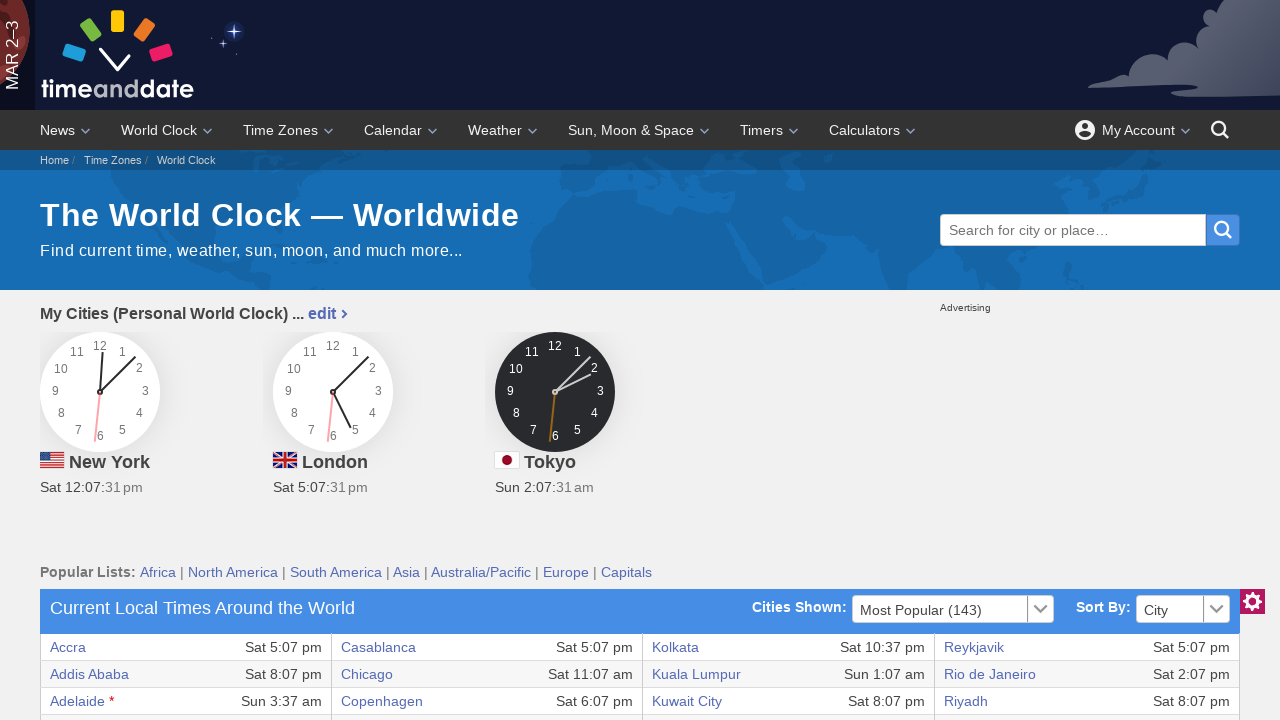